Navigates to the Rahul Shetty Academy dropdown practice page. The original test only performs navigation without any further interactions.

Starting URL: https://rahulshettyacademy.com/dropdownsPractise/

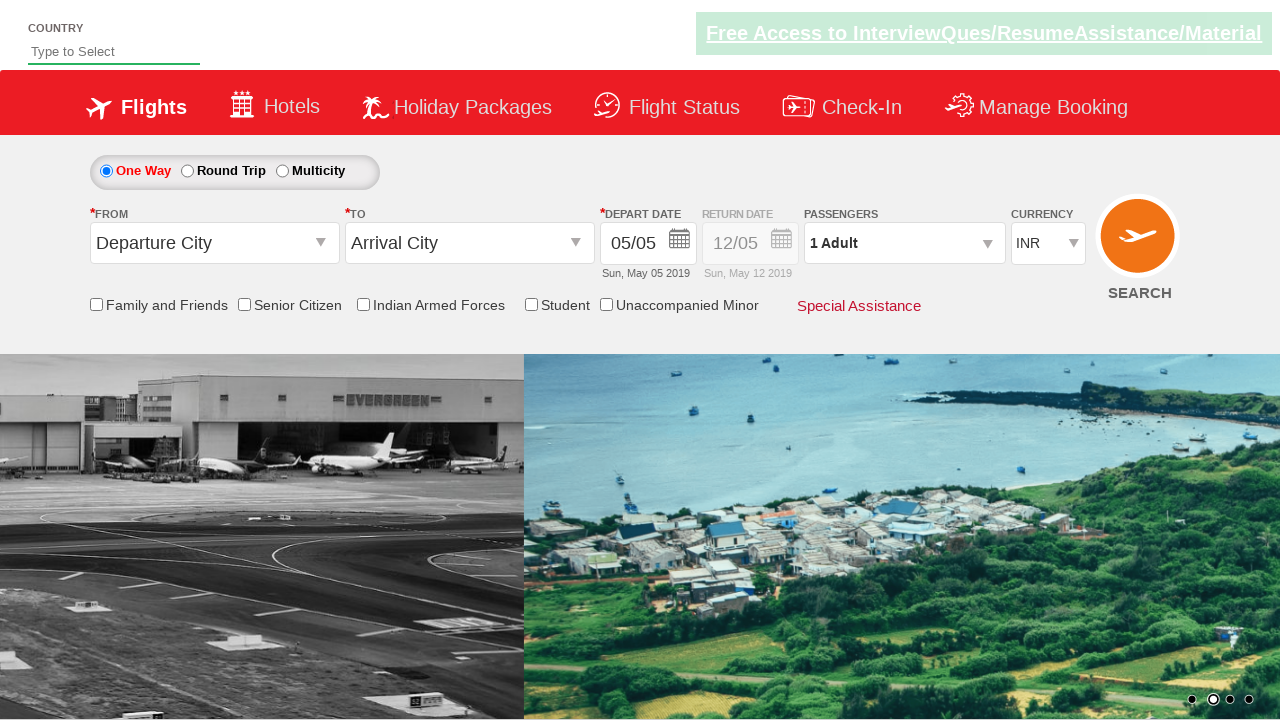

Navigated to Rahul Shetty Academy dropdown practice page and waited for DOM content to load
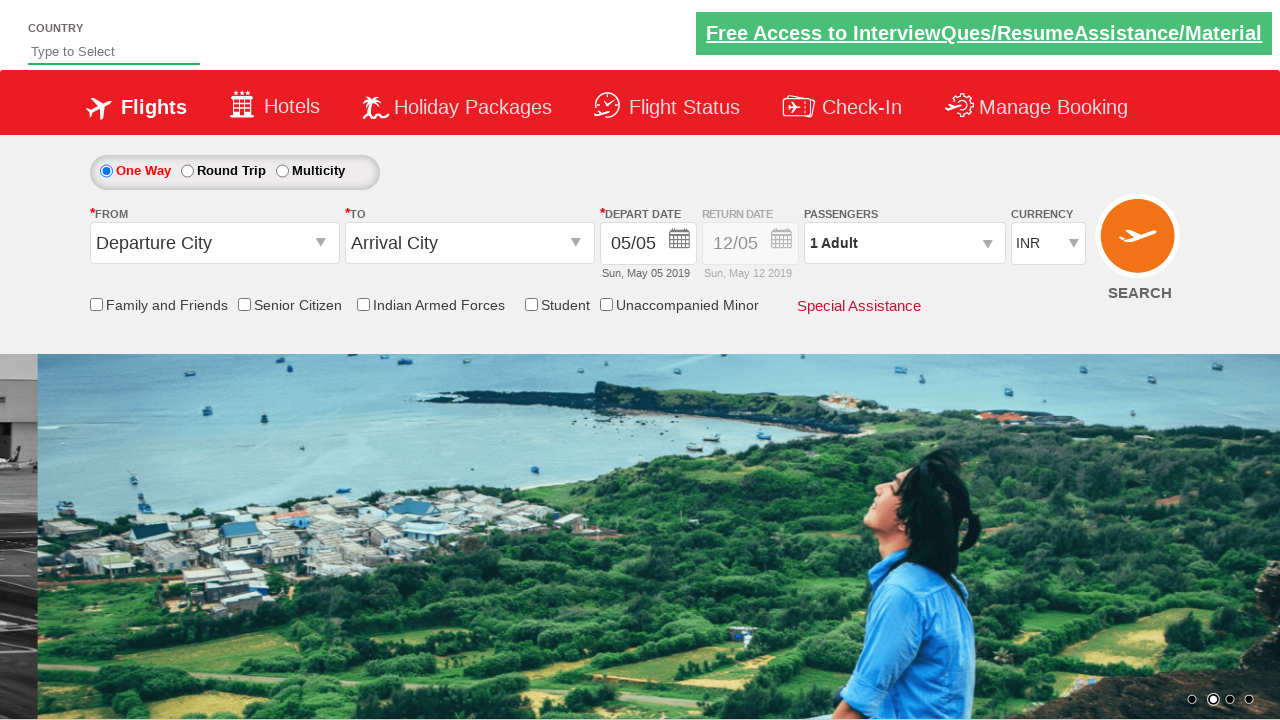

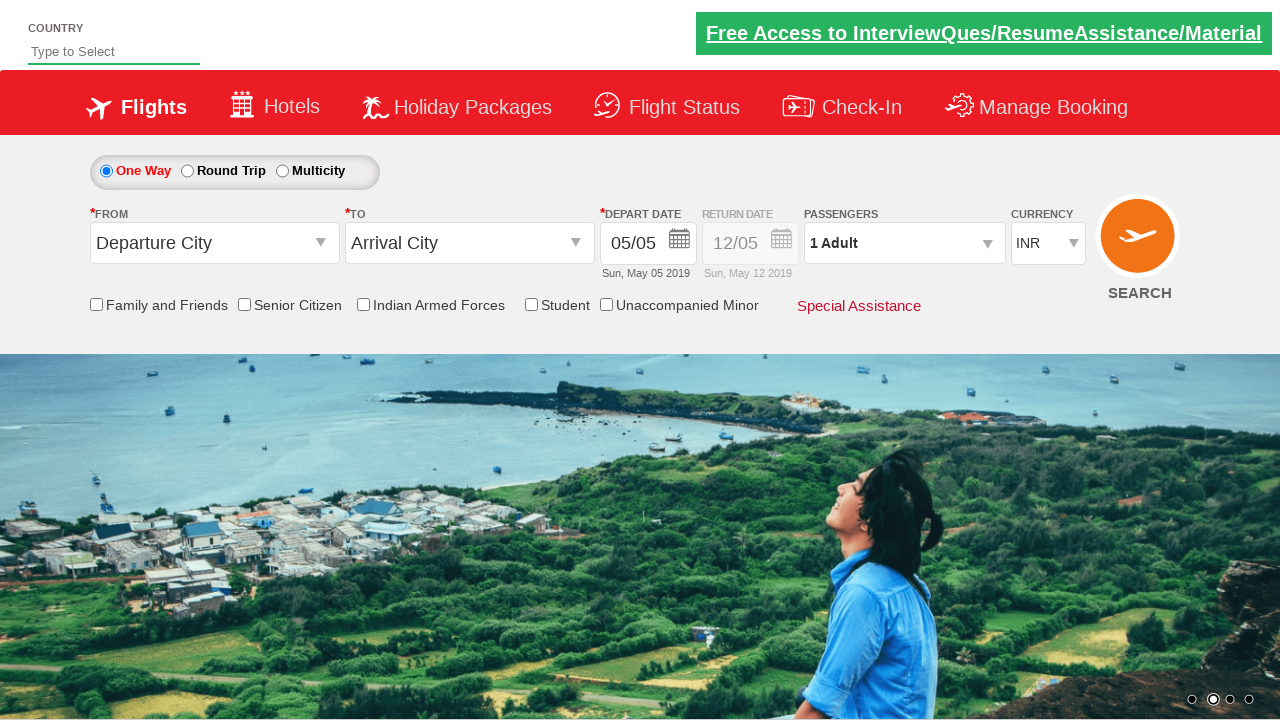